Navigates to the join page and fills out a membership form with business details, then attempts to submit

Starting URL: https://borgesfacundo.github.io/cse270-teton/

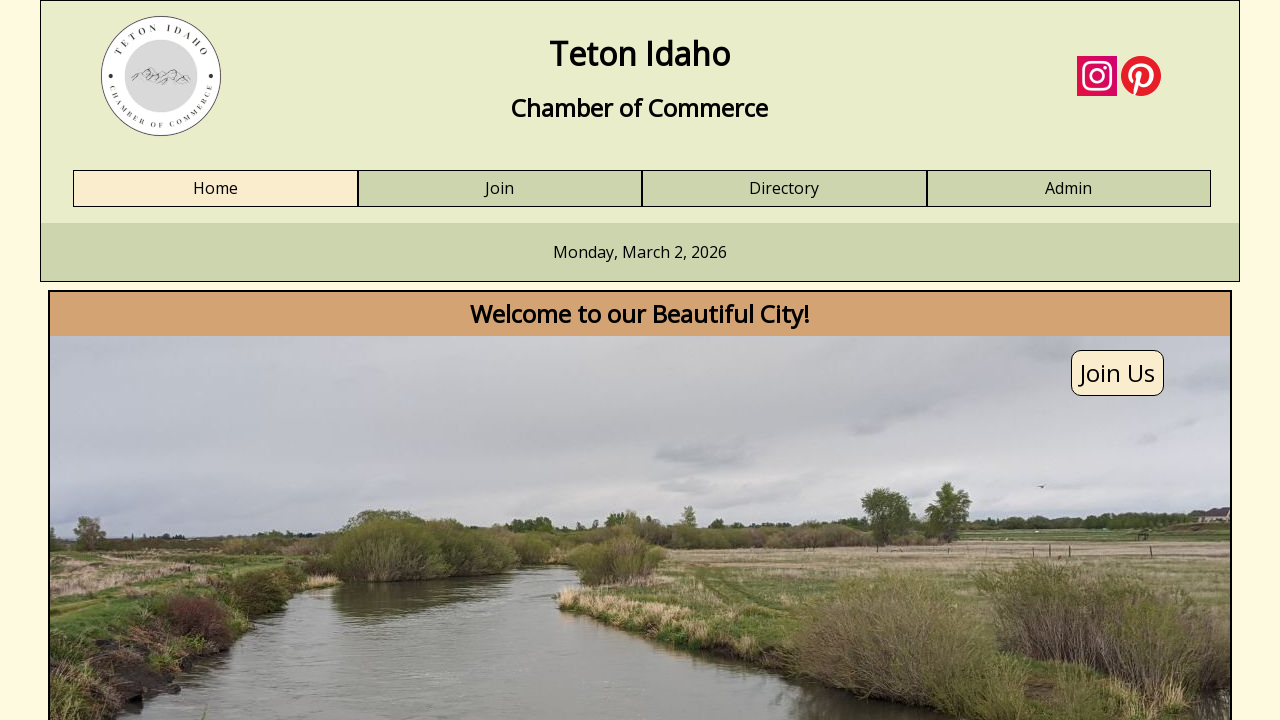

Clicked on Join link to navigate to join page at (500, 189) on text=Join
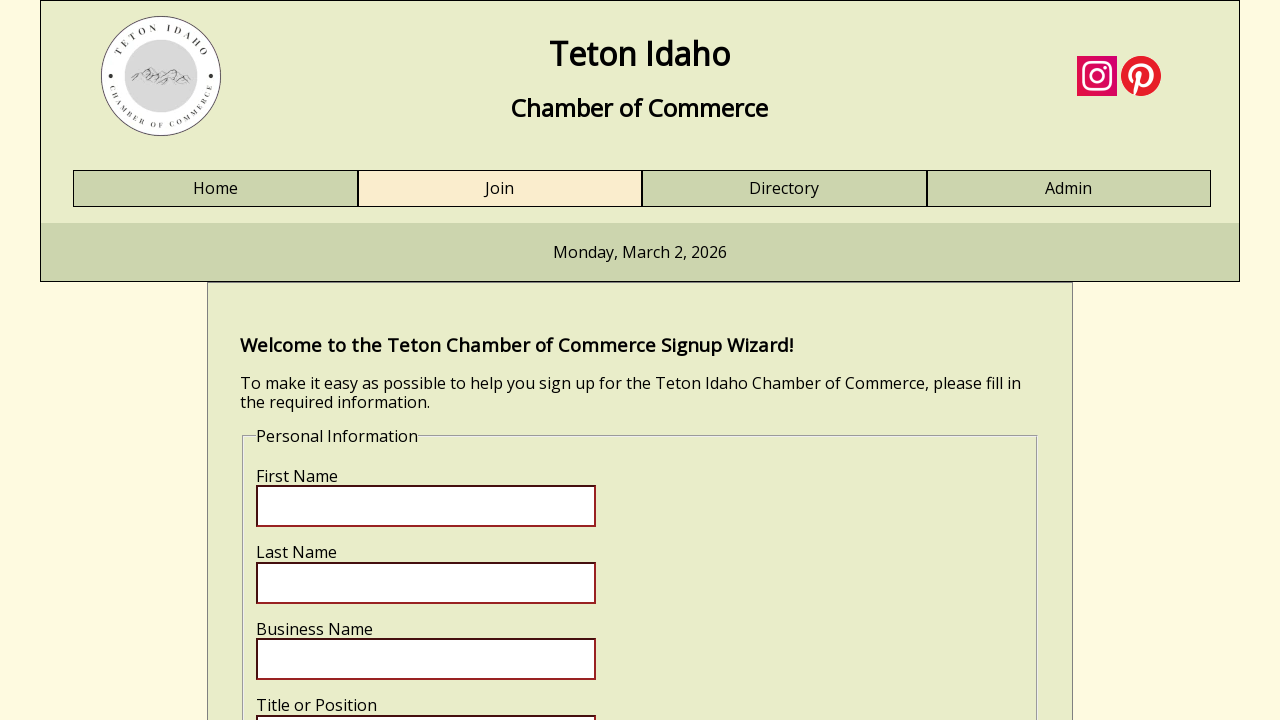

Form label element loaded
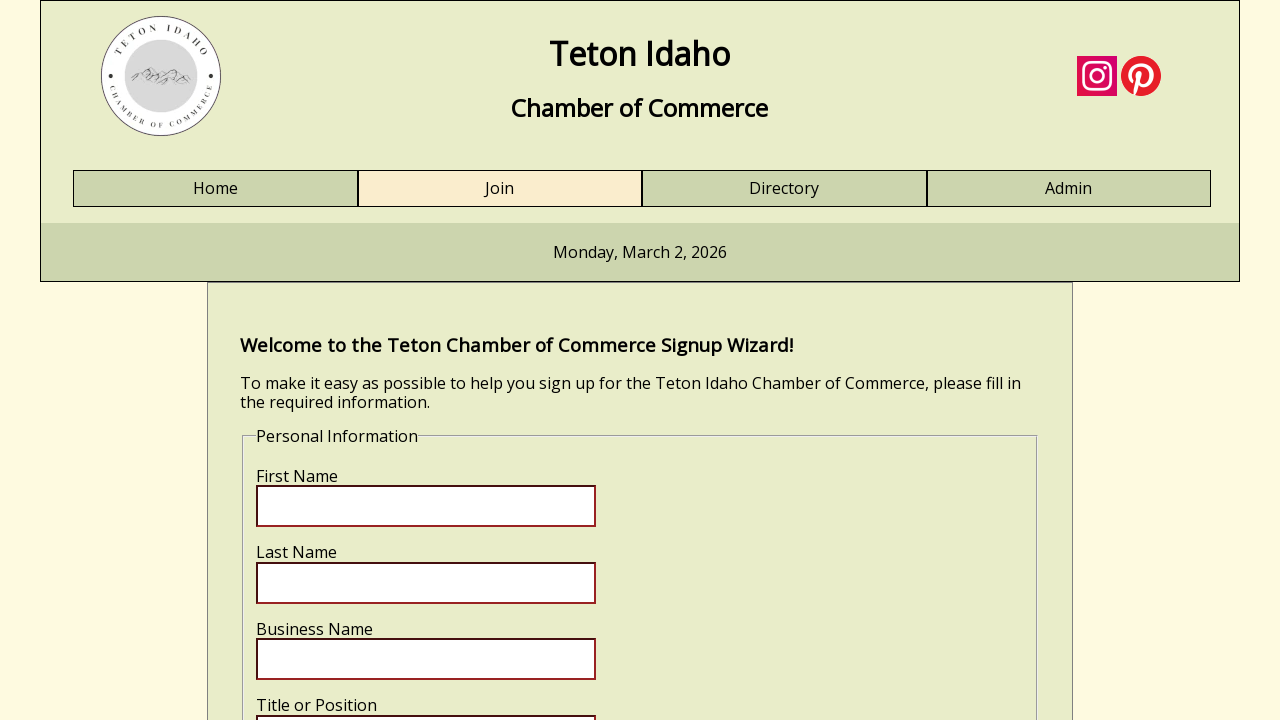

Filled first name field with 'Marcus' on input[name='fname']
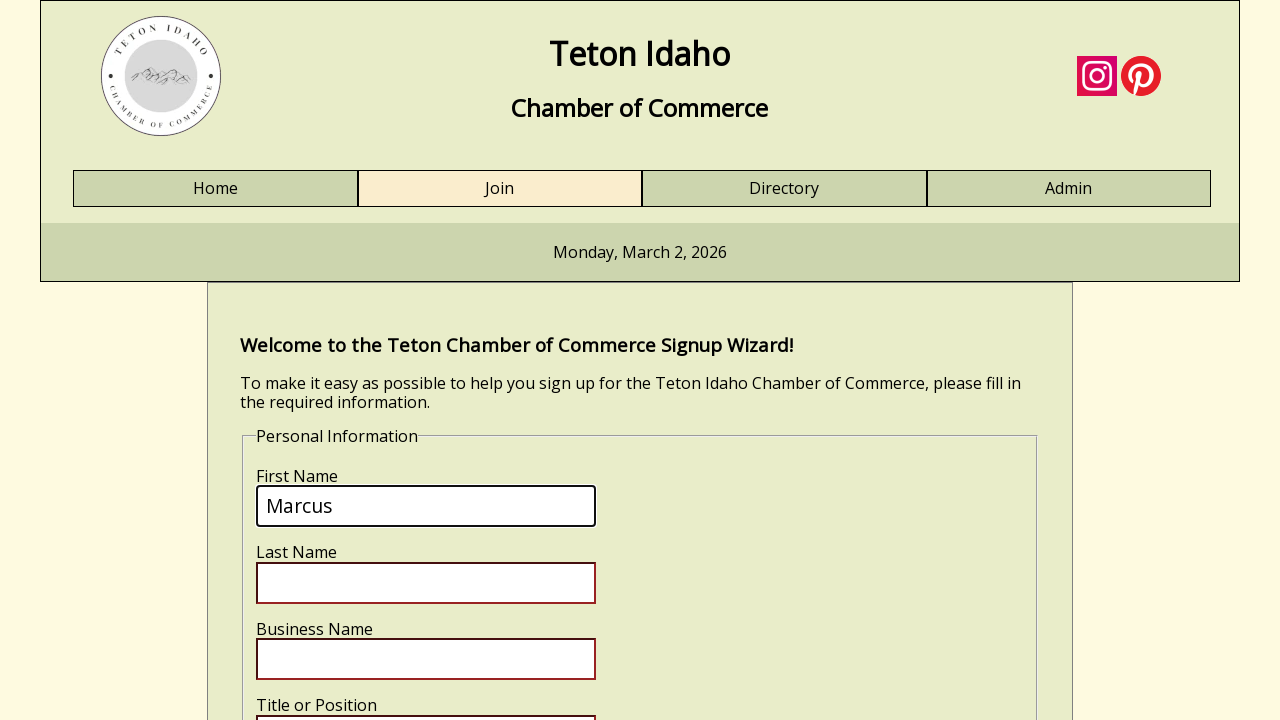

Filled last name field with 'Thompson' on input[name='lname']
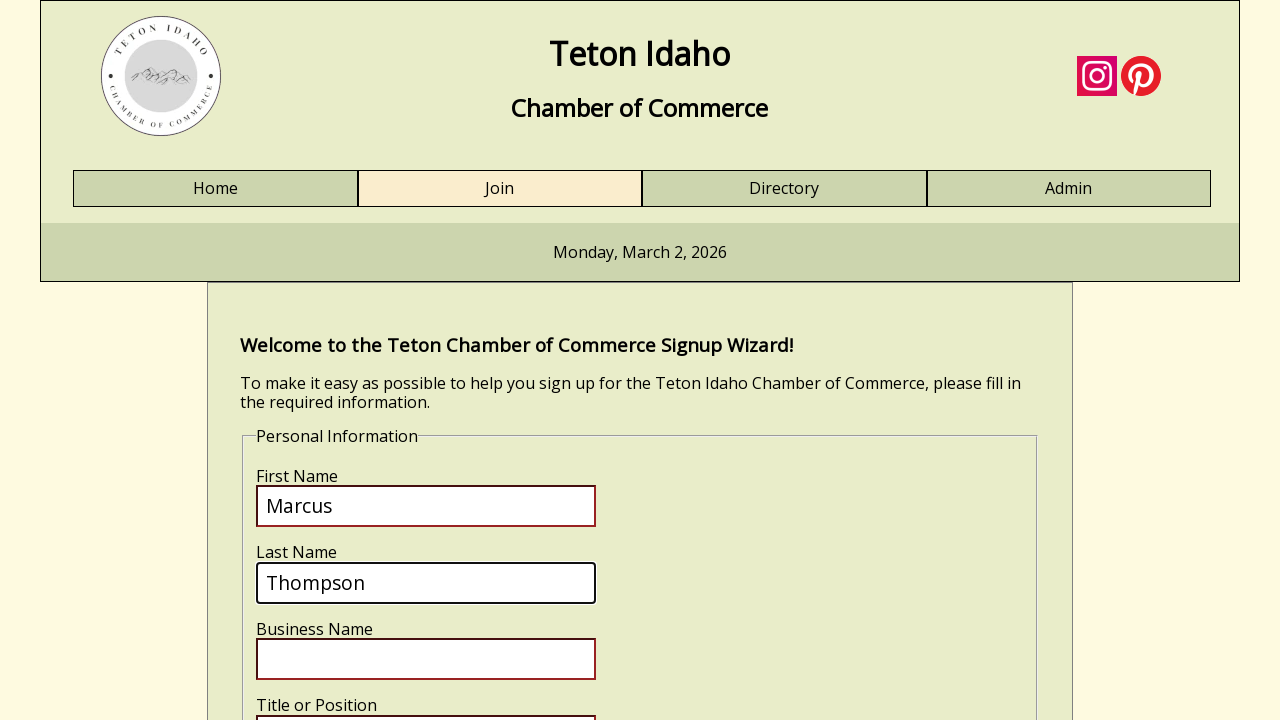

Filled business name field with 'Tech Solutions Inc' on input[name='bizname']
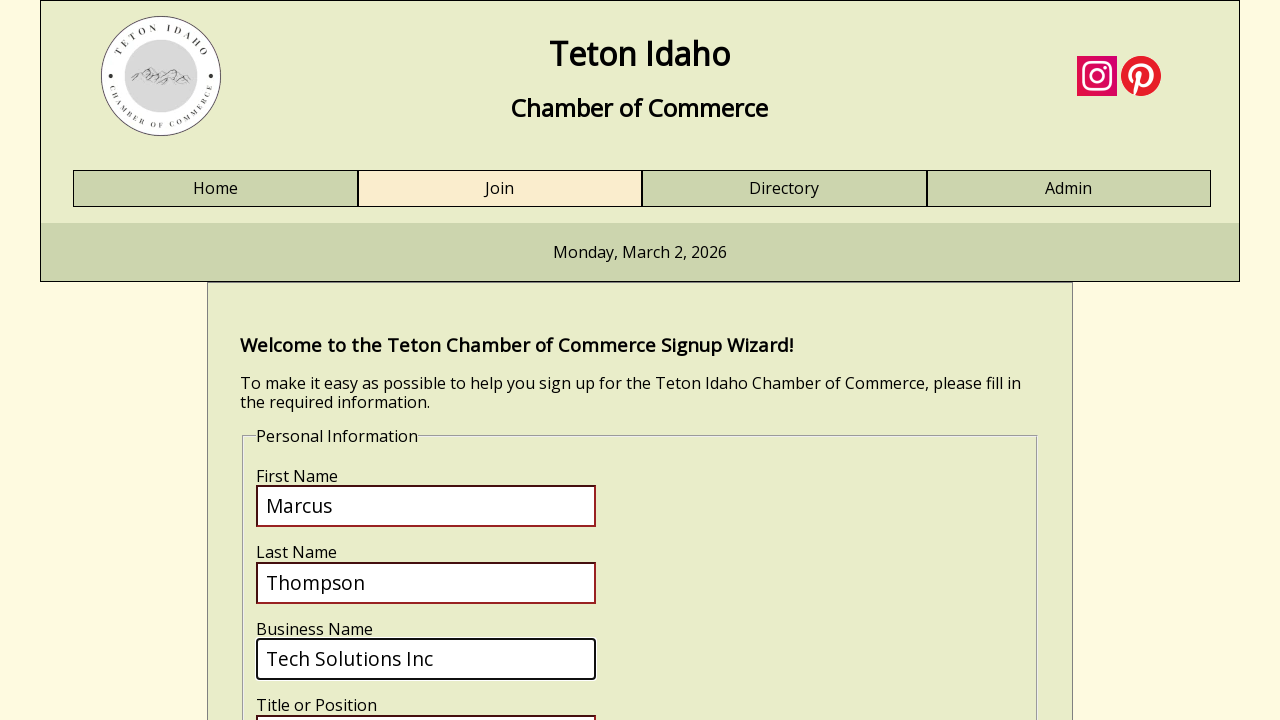

Filled business title field with 'Product Manager' on input[name='biztitle']
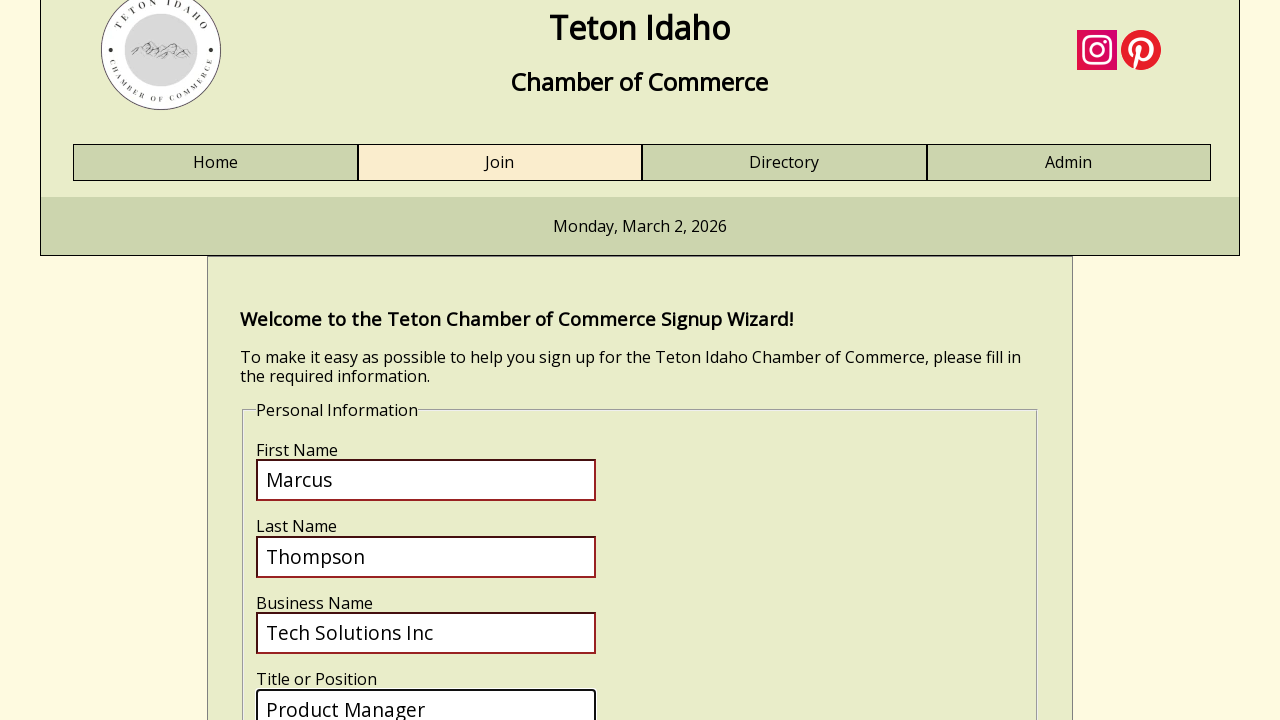

Clicked submit button to submit membership form at (320, 418) on input[name='submit']
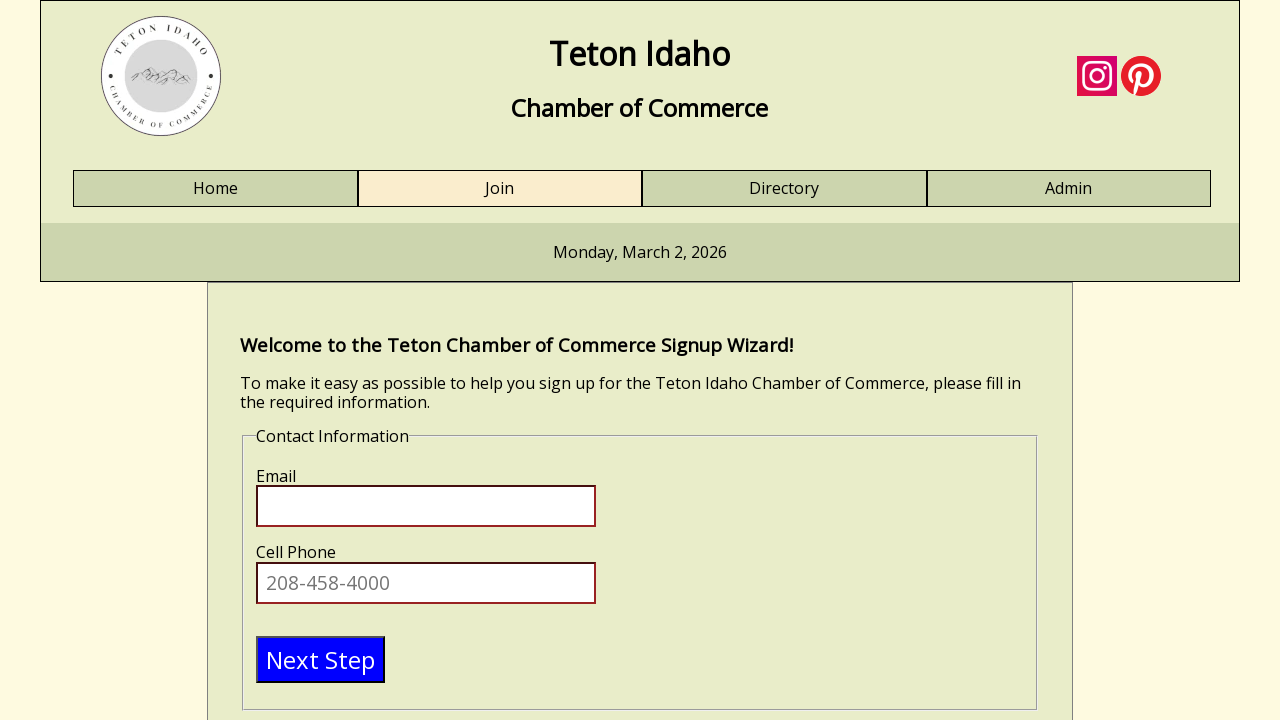

Email field is present, form validation in progress
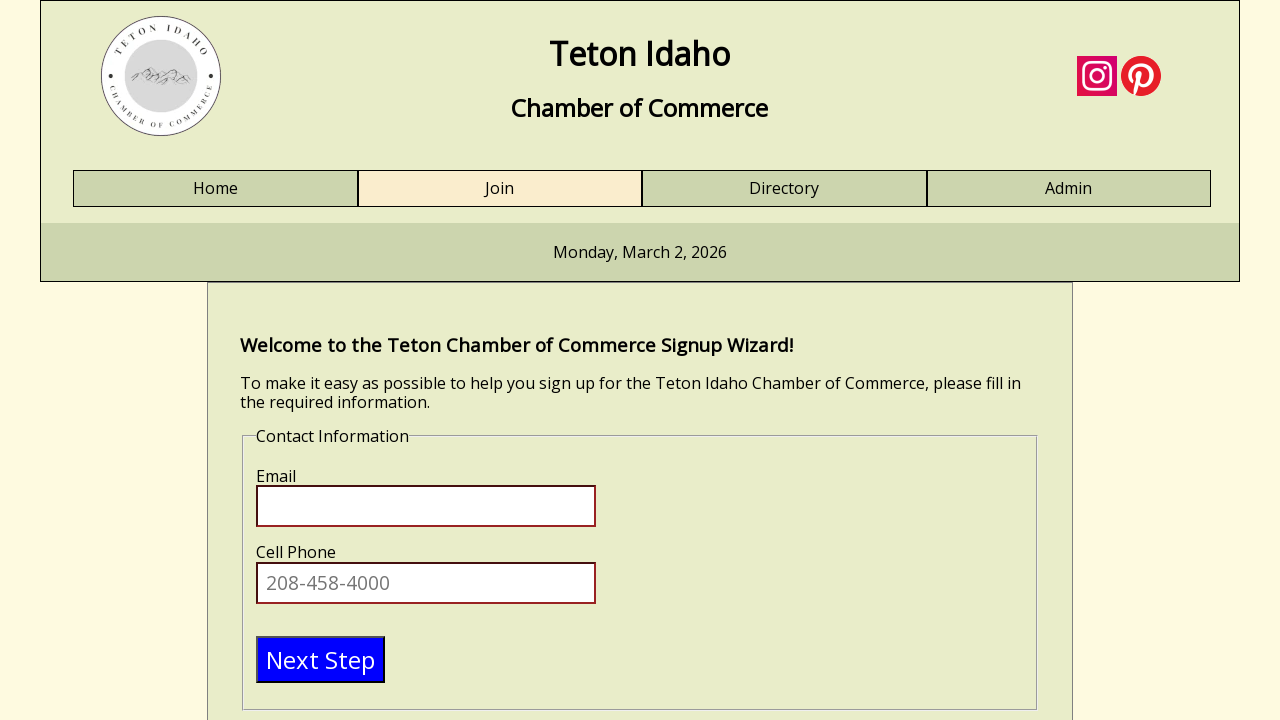

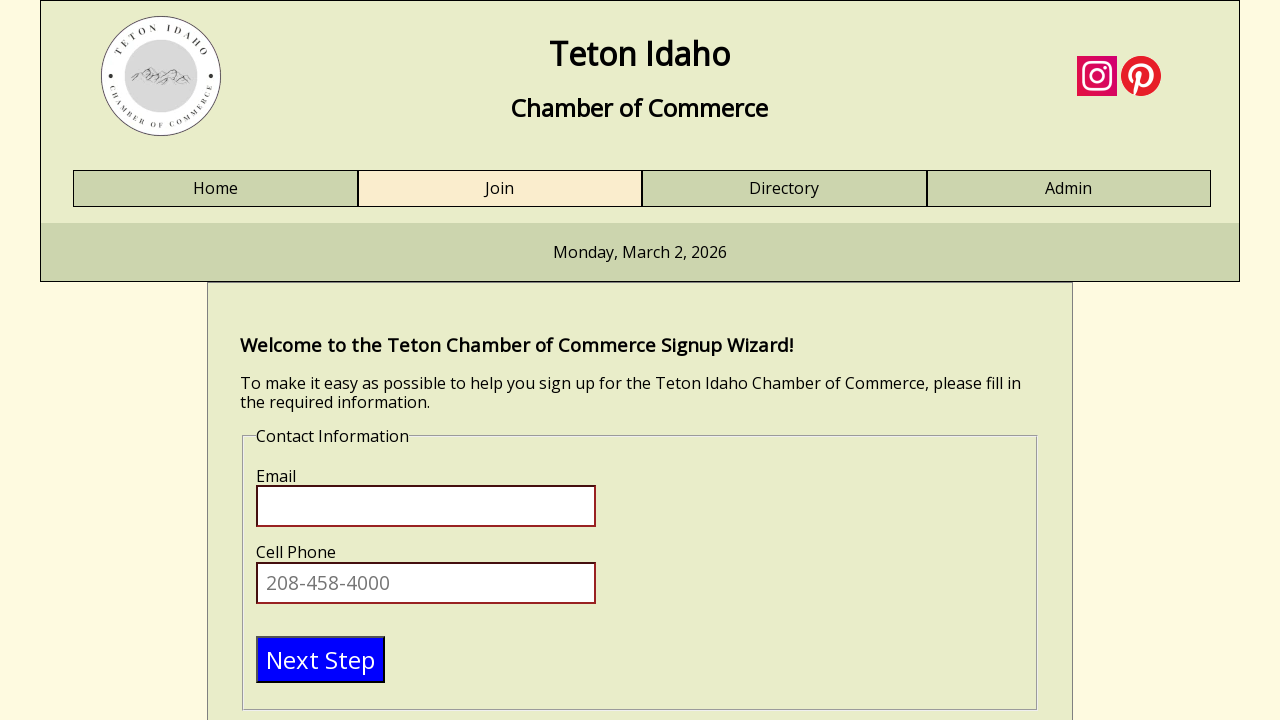